Navigates to the demo table page and identifies unique and duplicate last names in table 1 using list and set logic.

Starting URL: http://automationbykrishna.com/

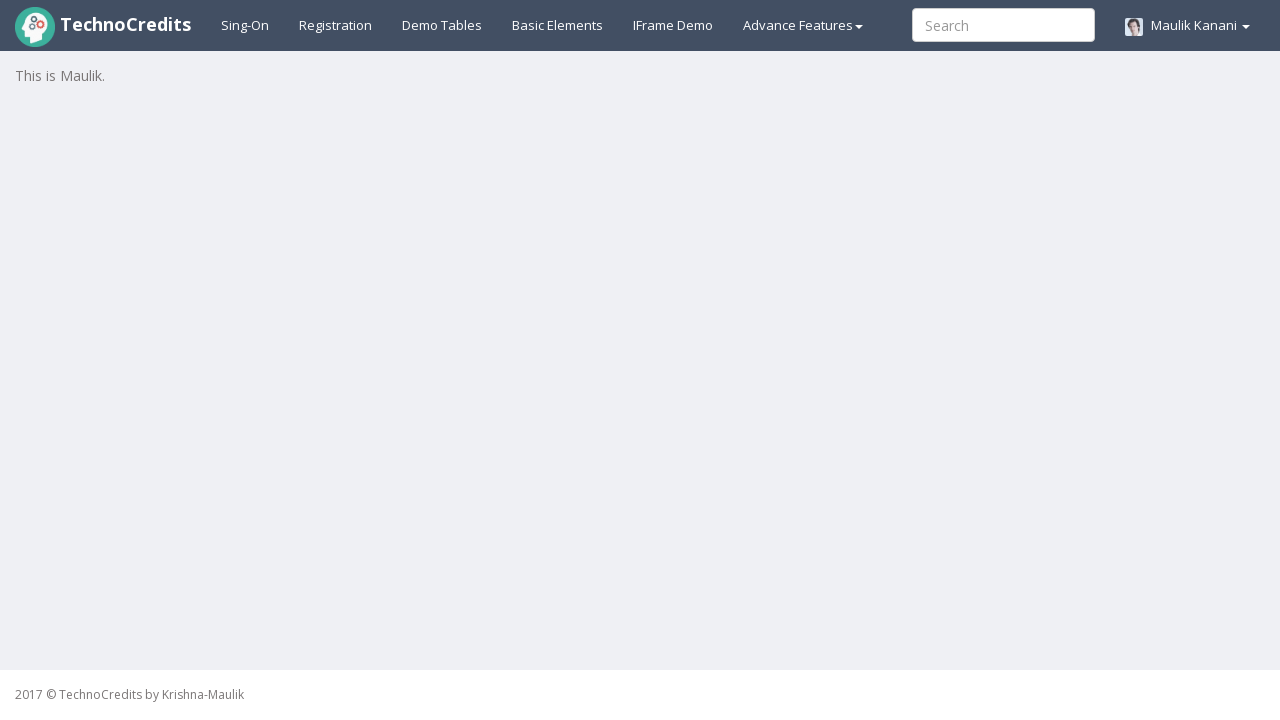

Clicked on demo table link at (442, 25) on a#demotable
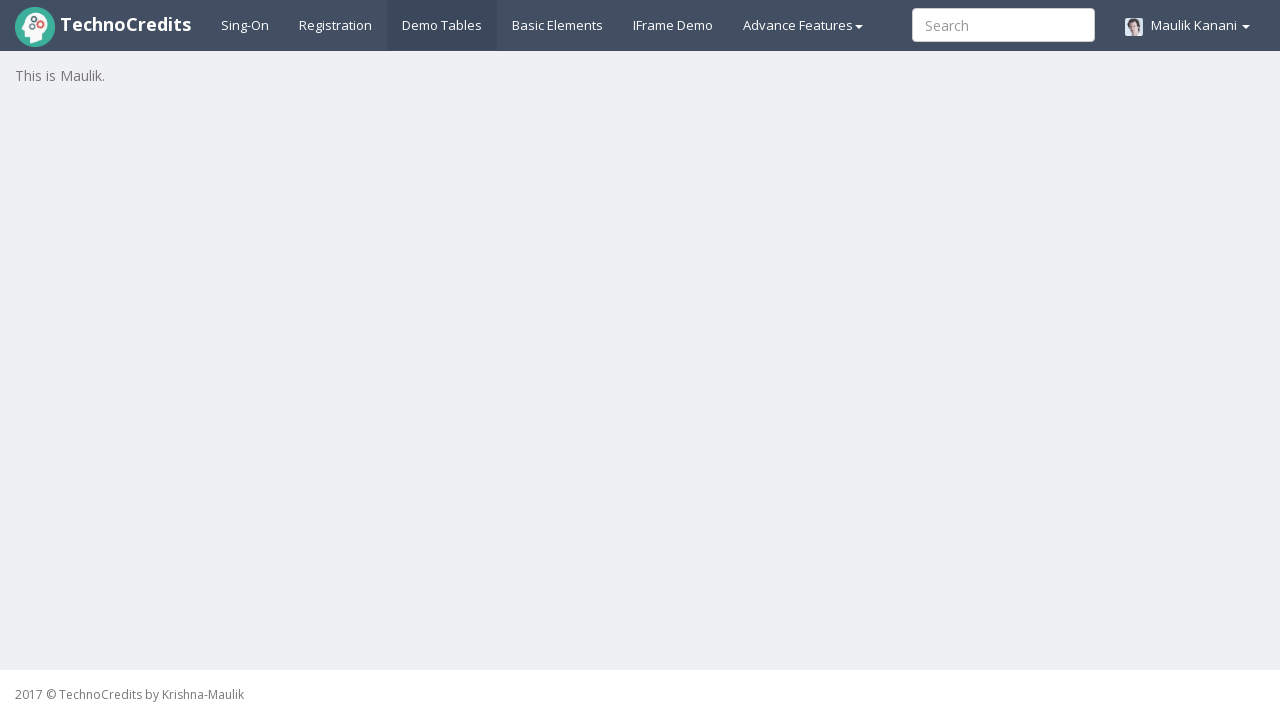

Table 1 loaded successfully
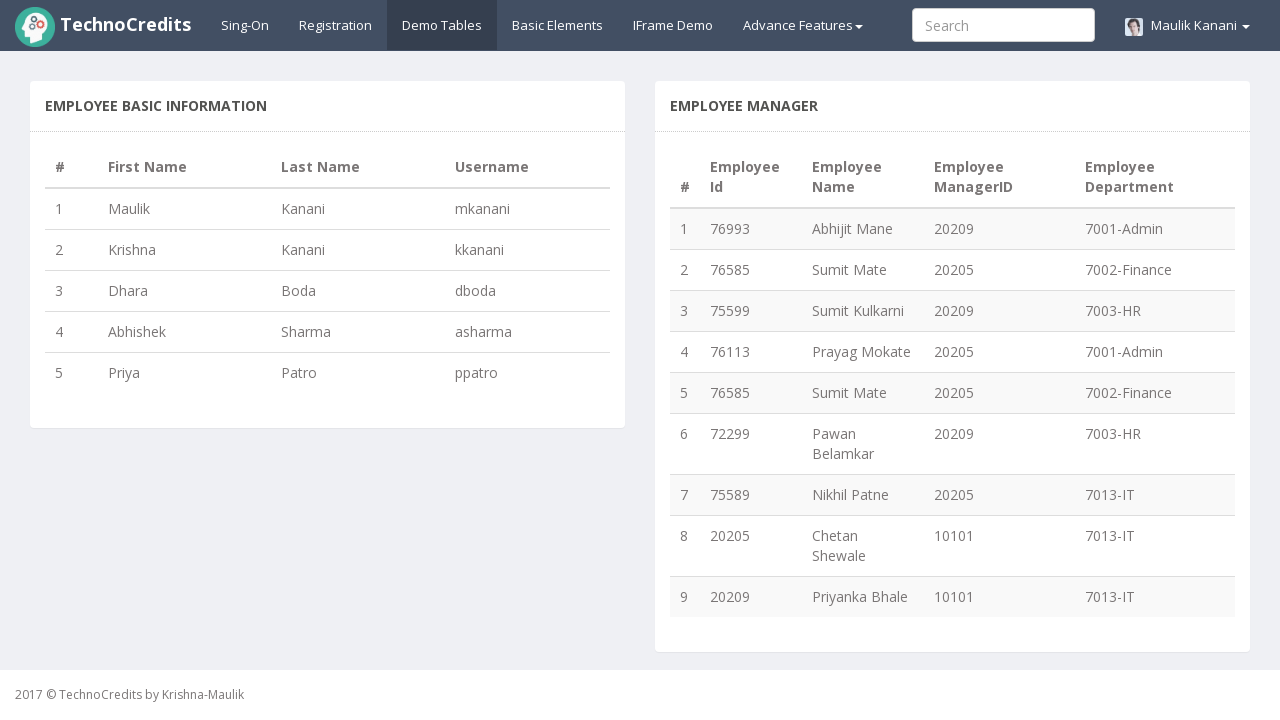

Retrieved all last names from table 1
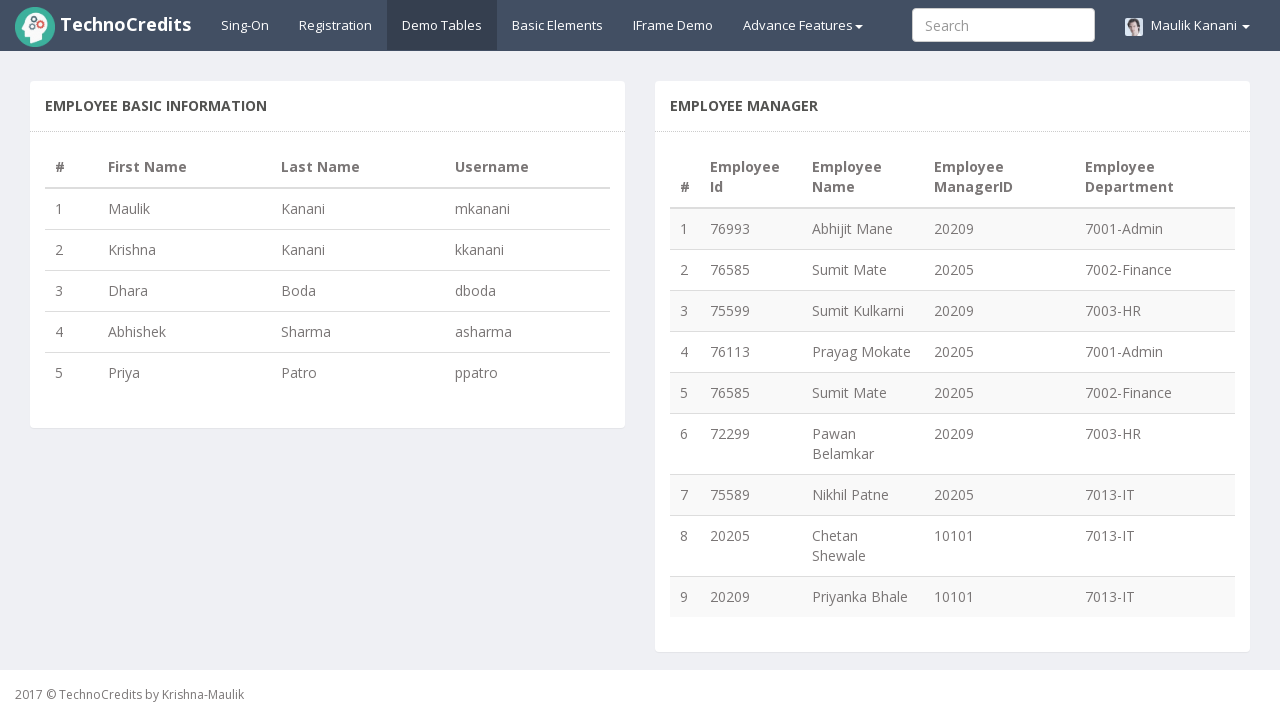

Identified 4 unique last names and 1 duplicate last names
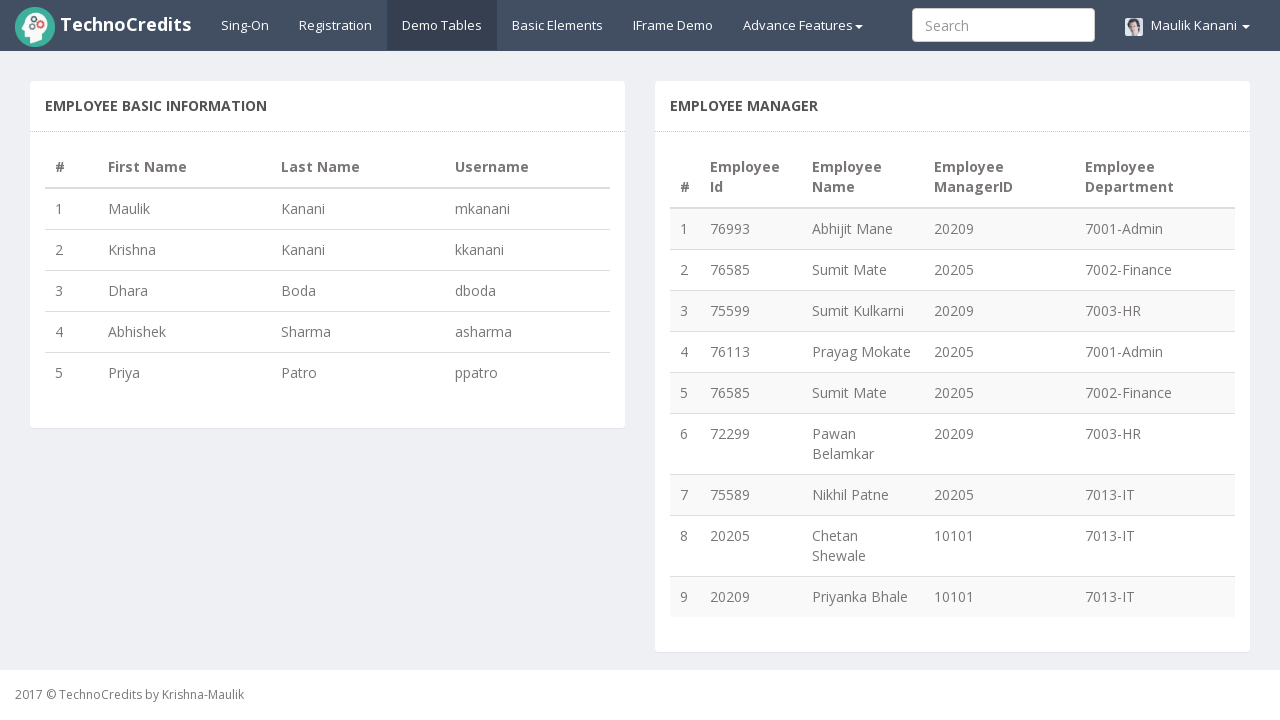

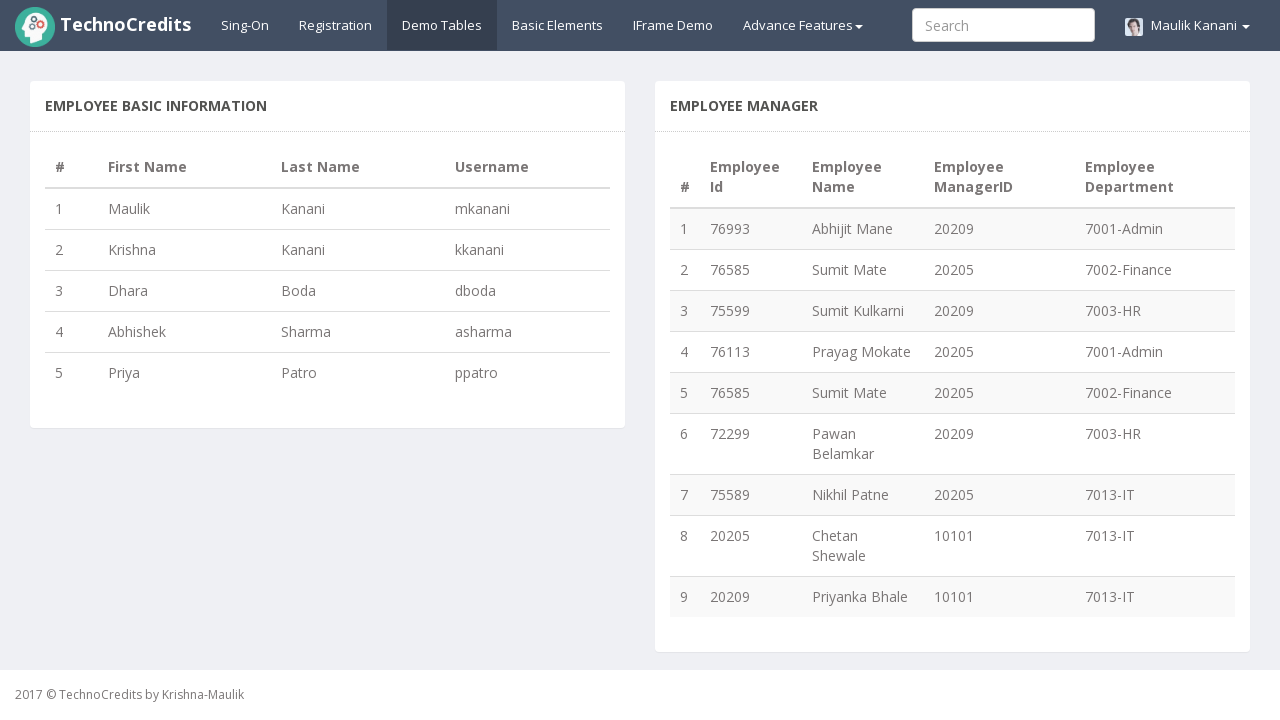